Tests switching the website language to Spanish by clicking the language selector and selecting the ES option

Starting URL: https://zt.com.ua/

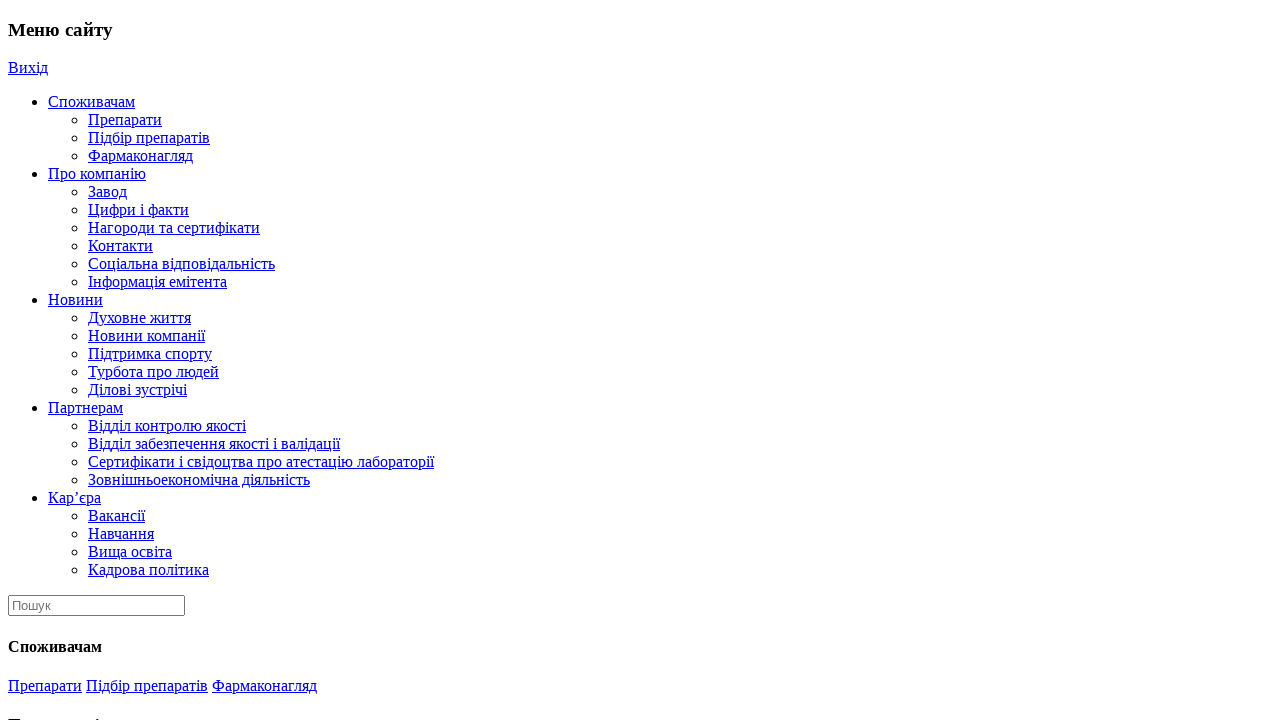

Clicked language selector at (20, 361) on .language > a
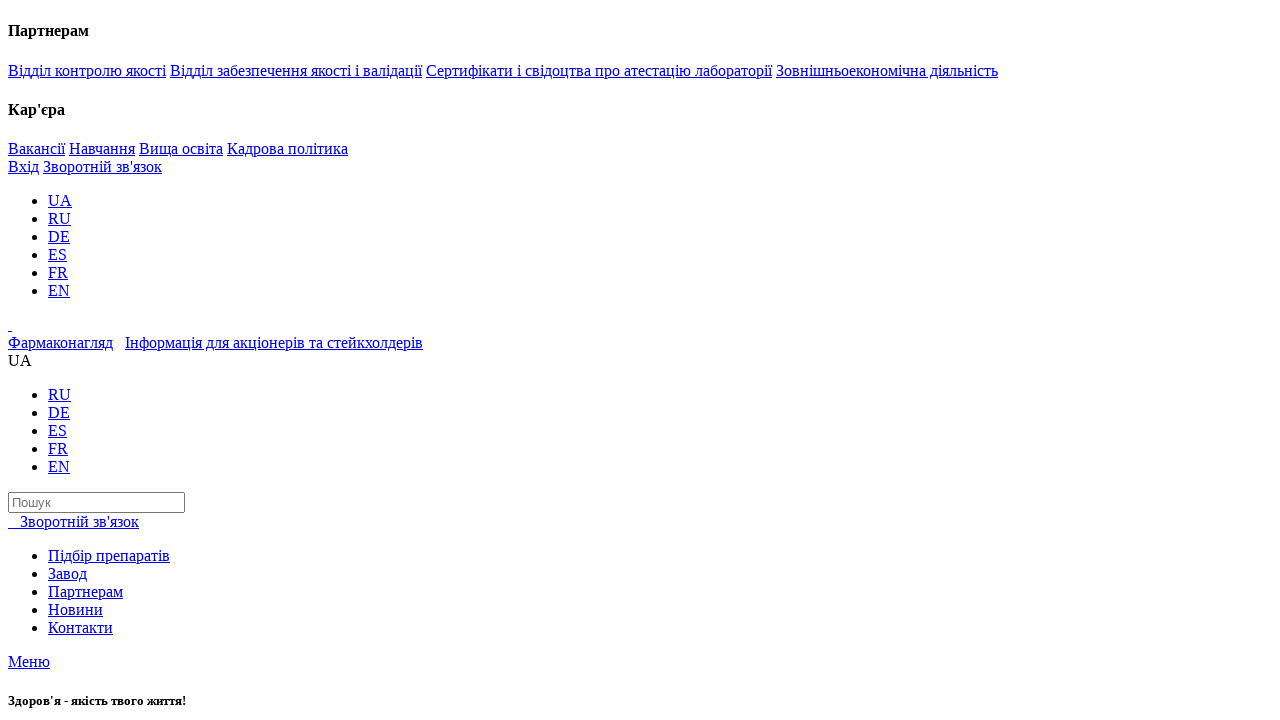

Selected Spanish (ES) language option at (58, 431) on .lang-item:nth-child(3) > [href='https://zt.com.ua/es/']
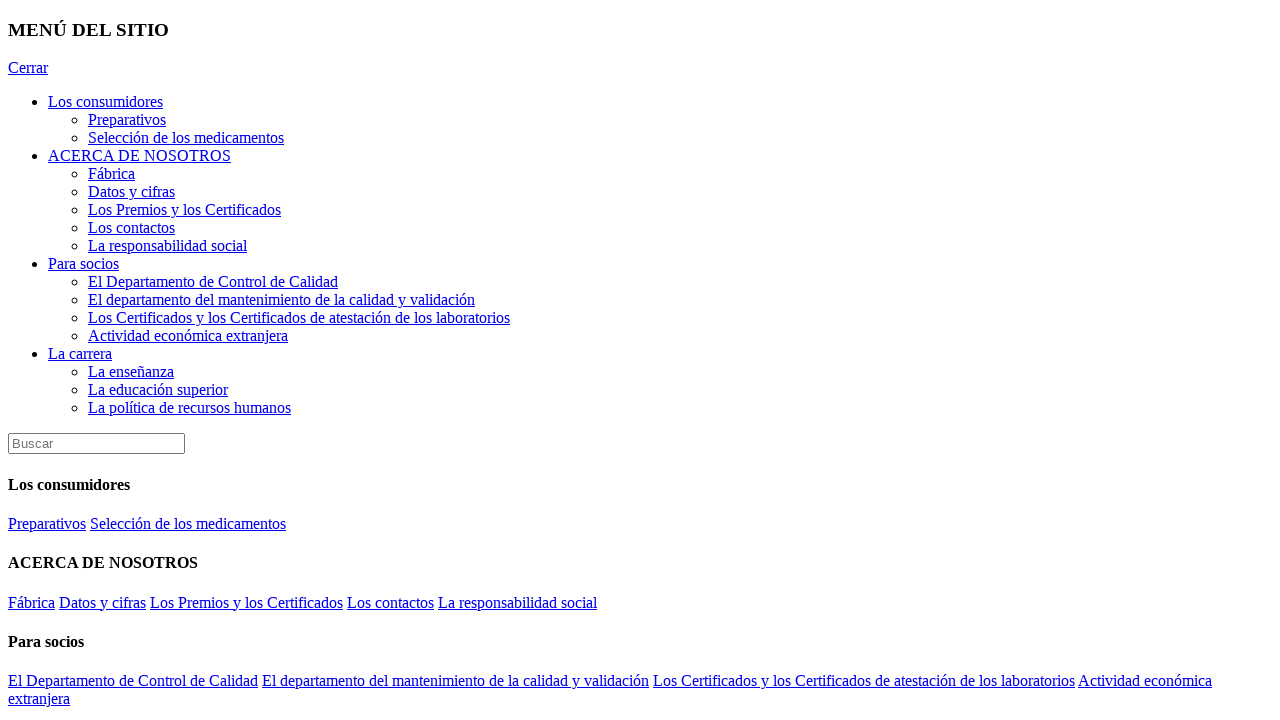

Waited for page header to load after language change to Spanish
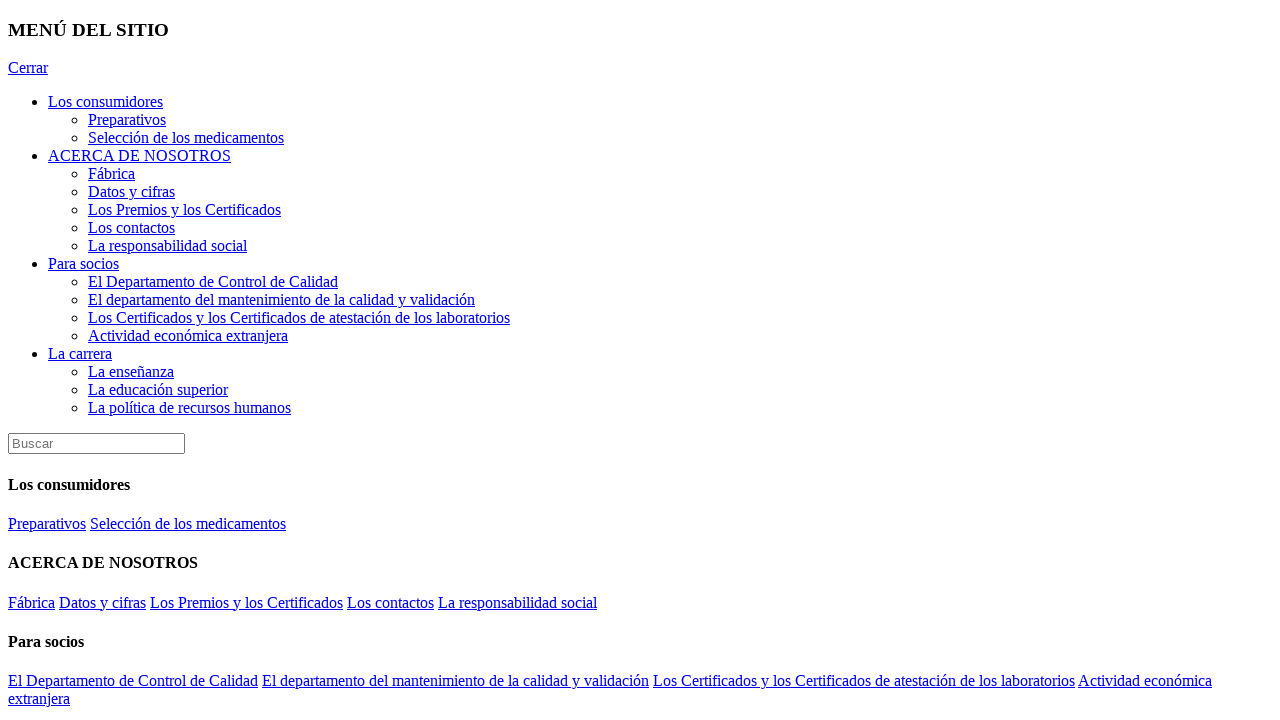

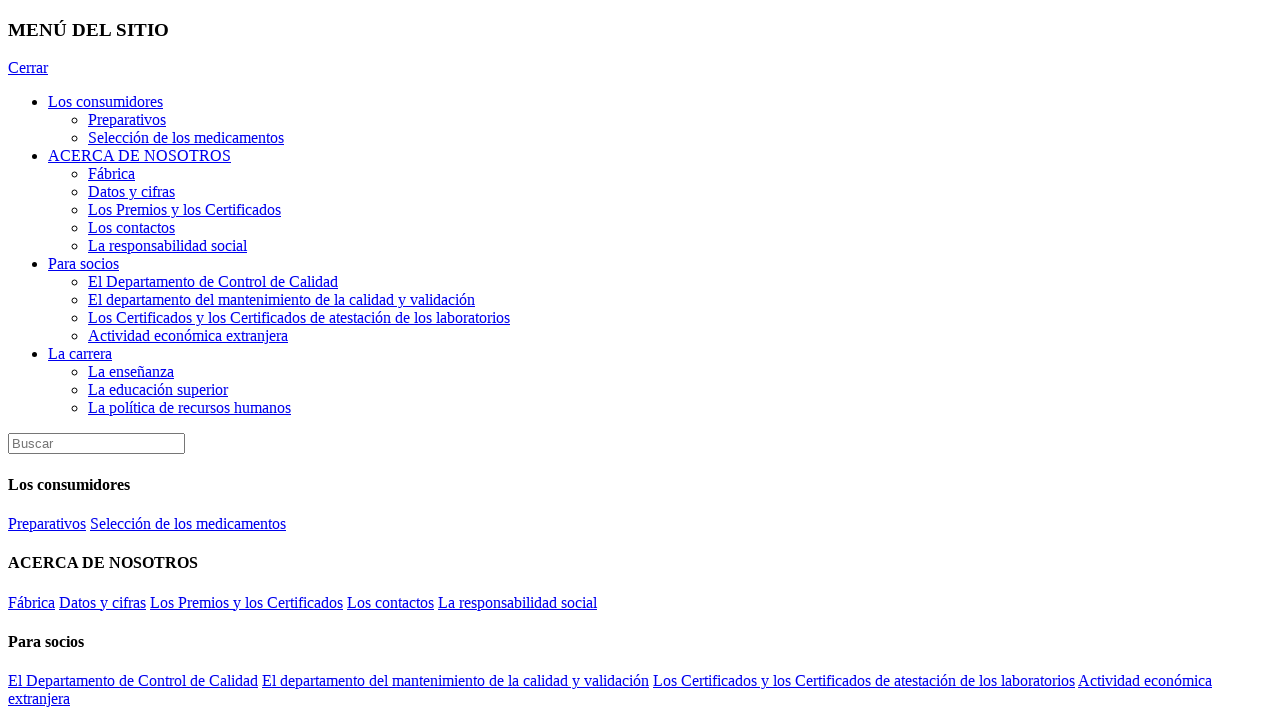